Tests alert popup handling by clicking a button that triggers a confirmation alert and accepting it

Starting URL: https://demoqa.com/alerts

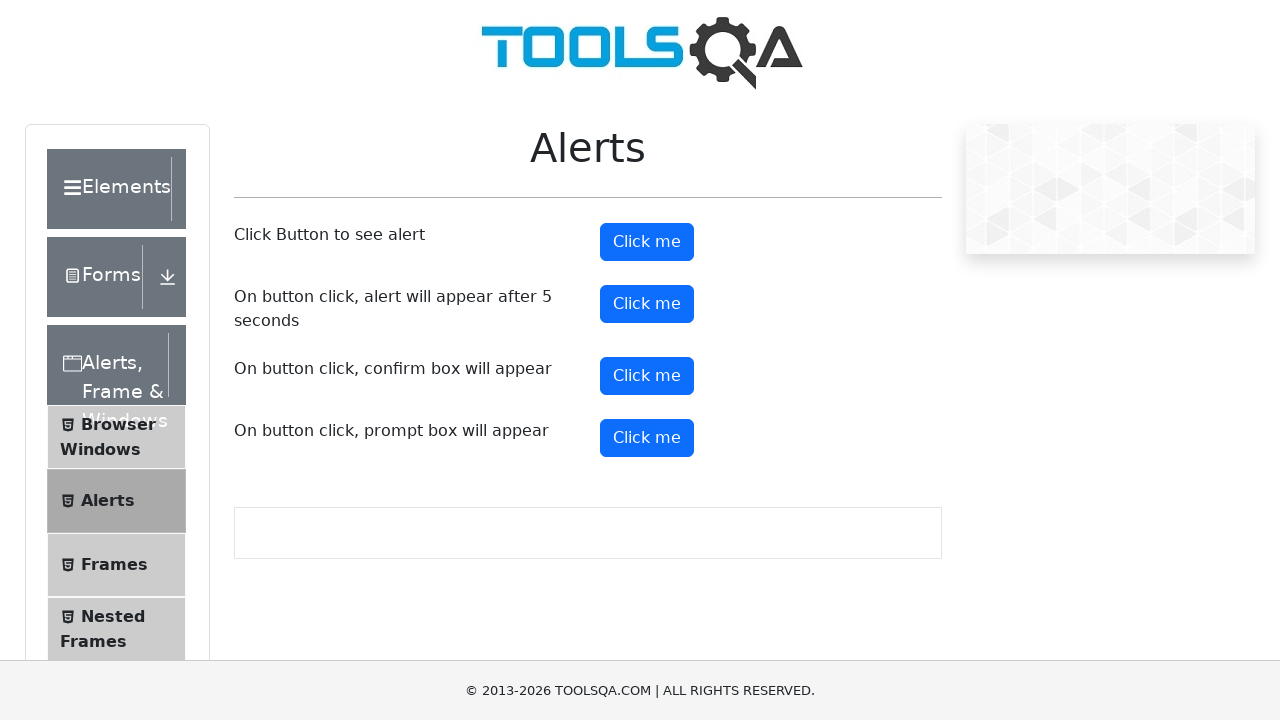

Clicked confirm button to trigger alert popup at (647, 376) on #confirmButton
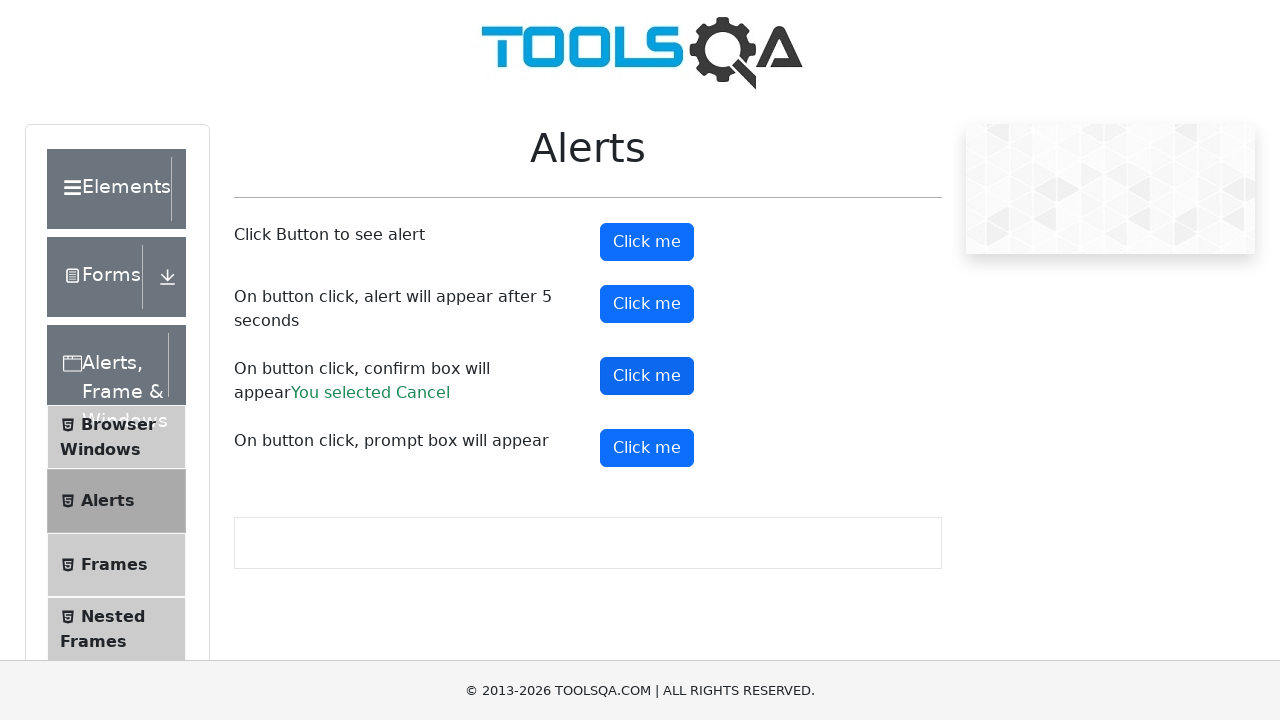

Set up dialog handler to accept alerts
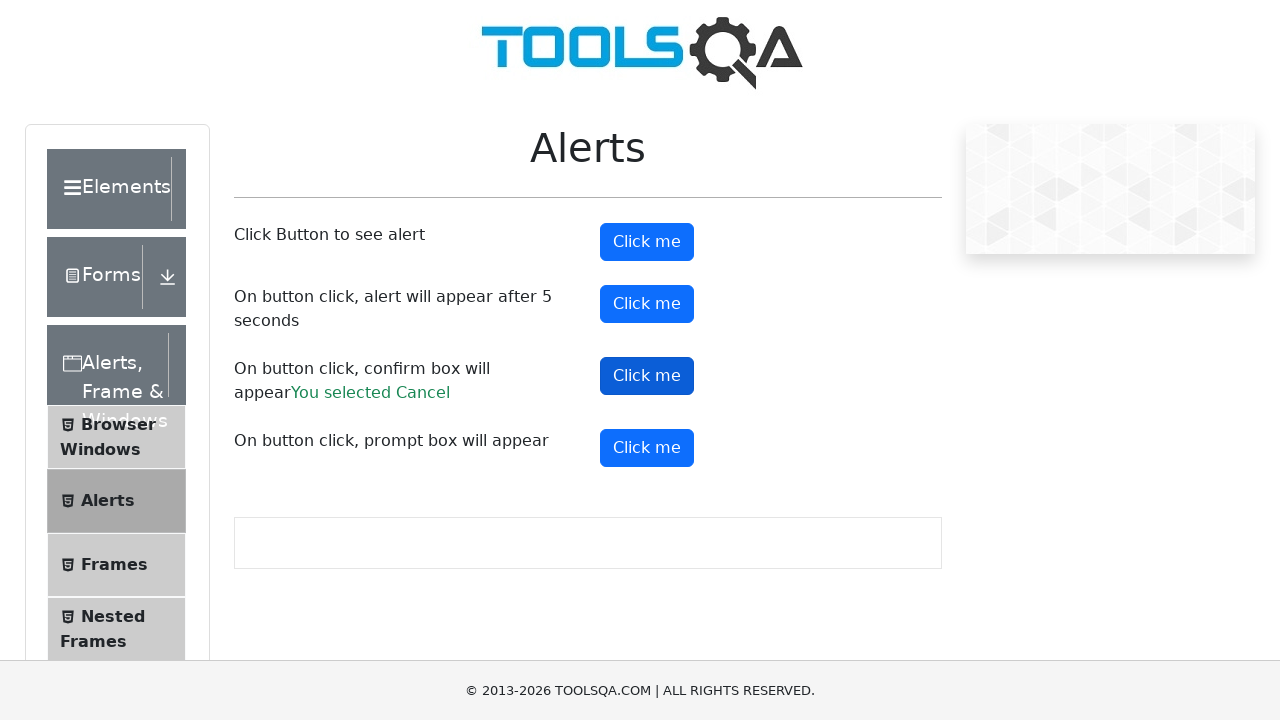

Clicked confirm button again to trigger alert and accept it at (647, 376) on #confirmButton
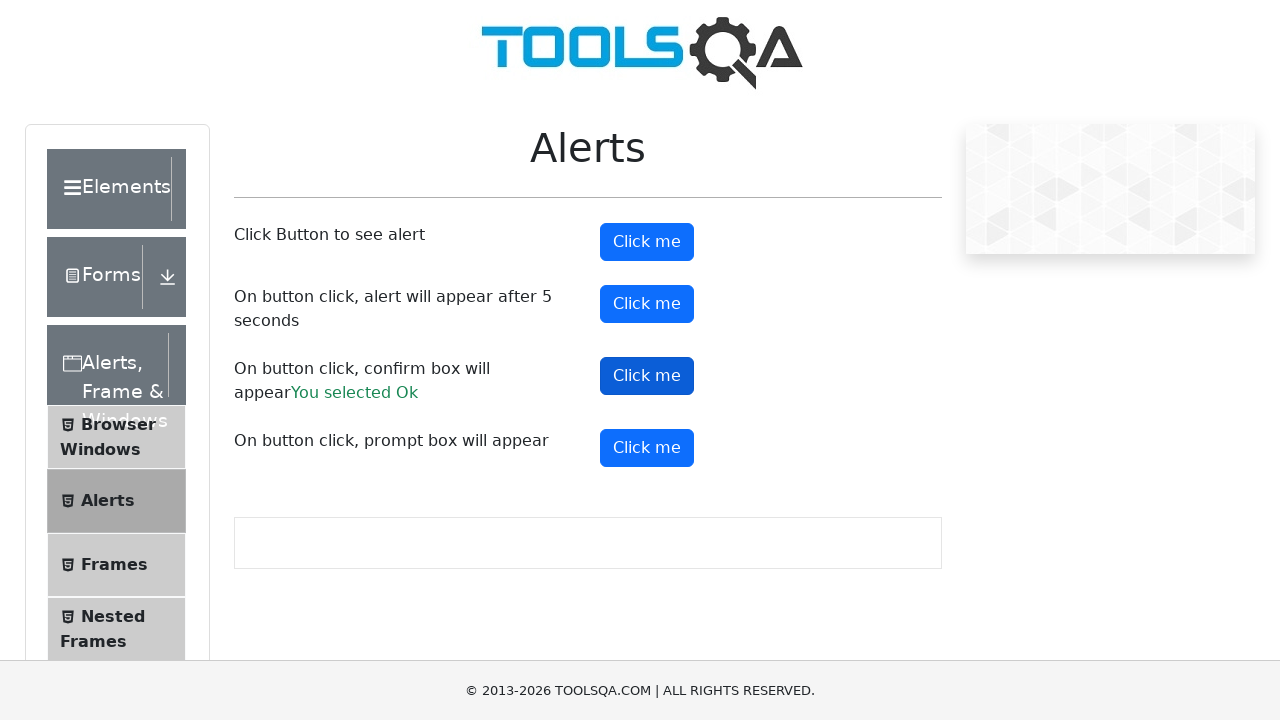

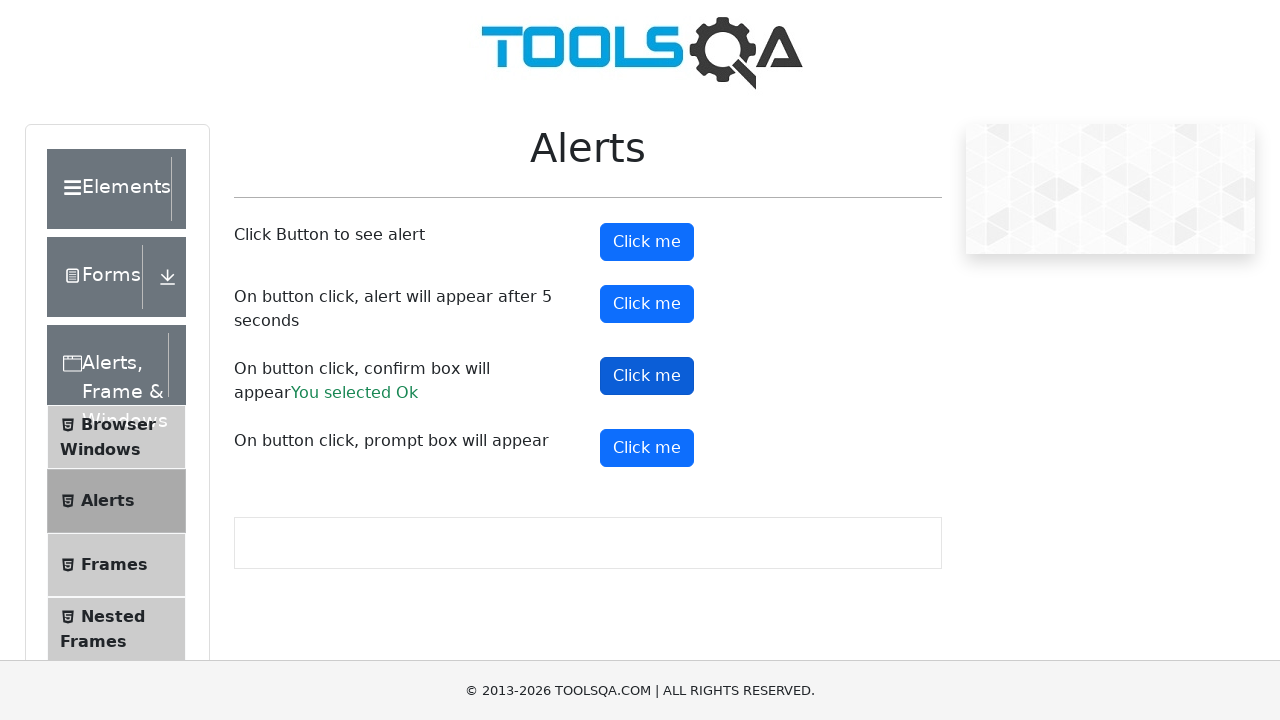